Tests mouse release action after performing a click-and-hold and move operation

Starting URL: https://crossbrowsertesting.github.io/drag-and-drop

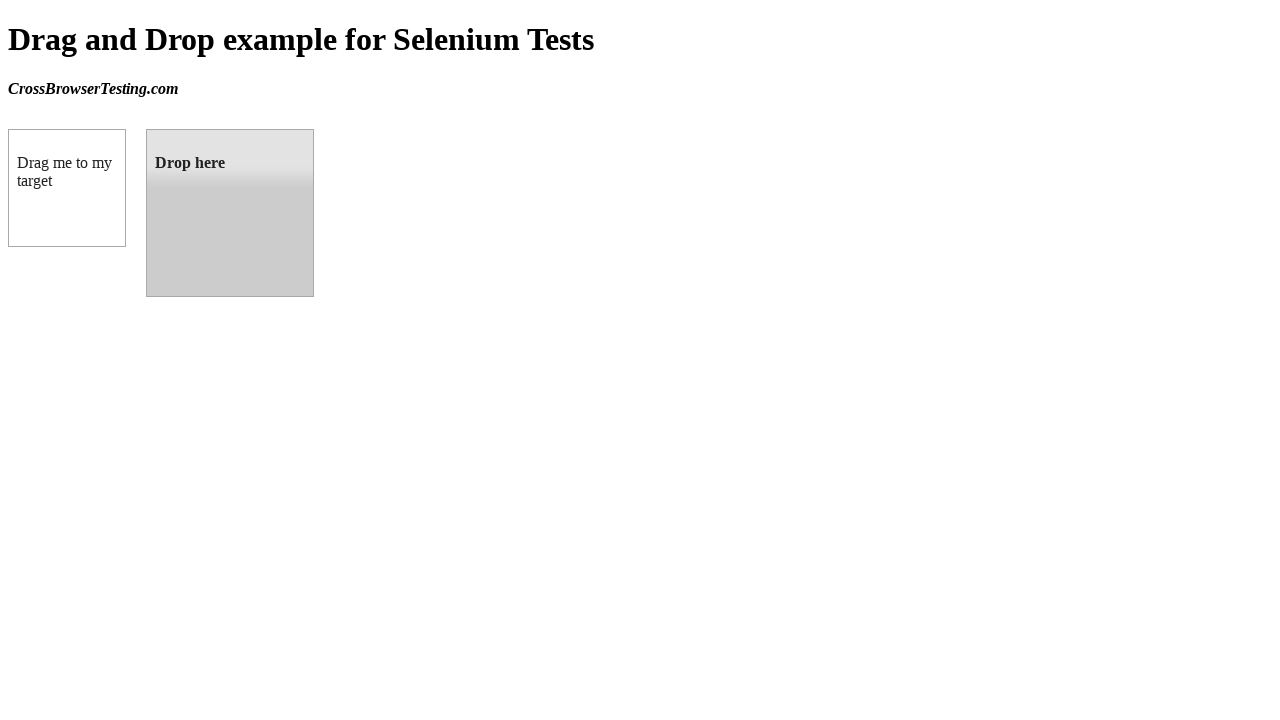

Located source draggable element (box A)
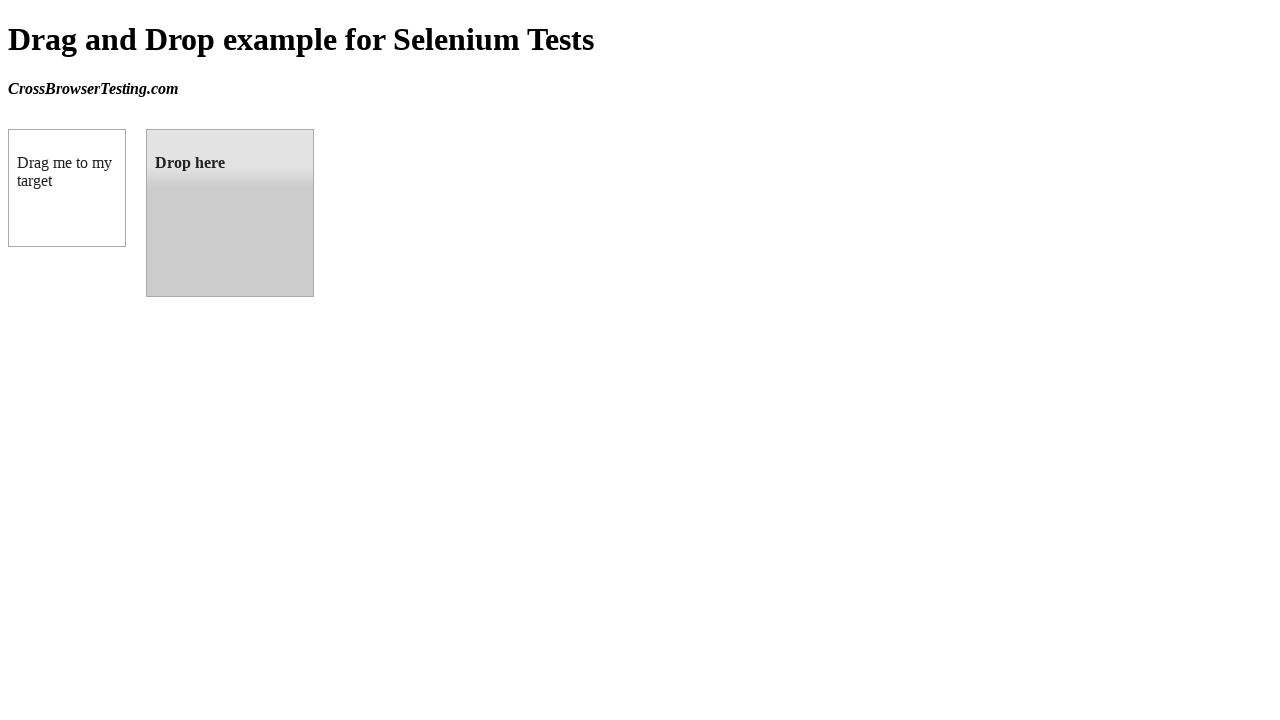

Located target droppable element (box B)
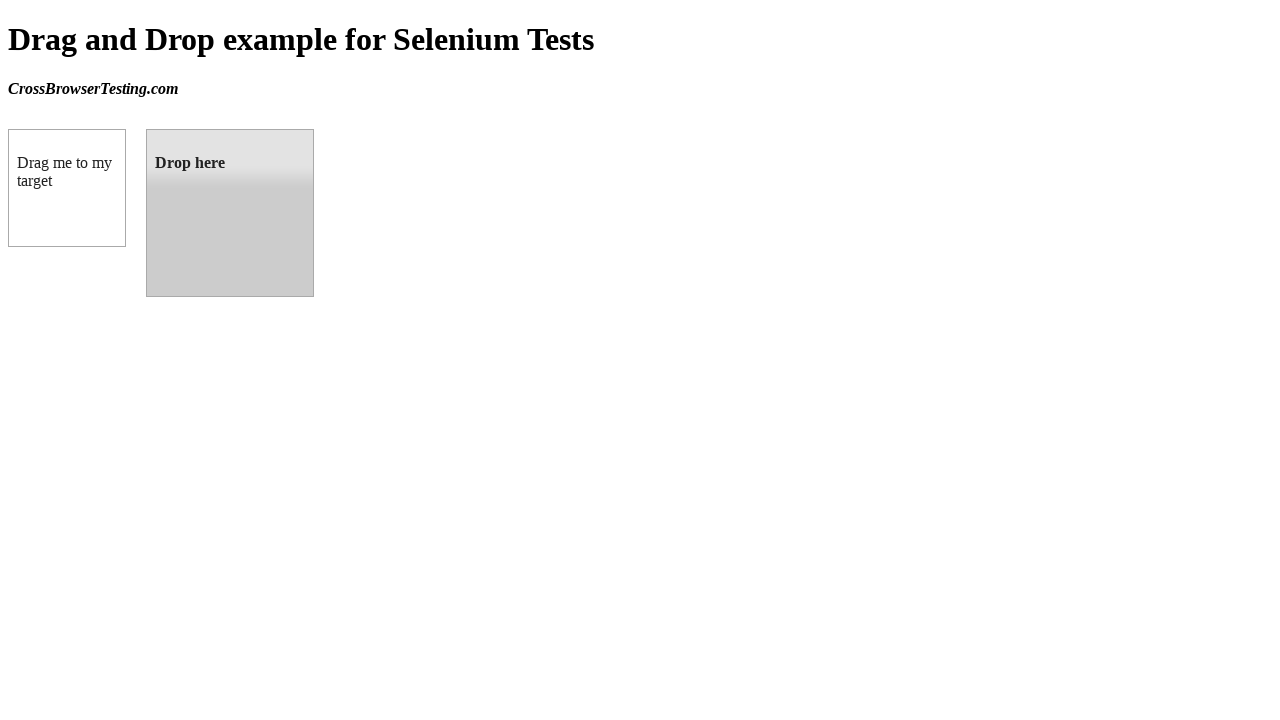

Retrieved bounding box for source element
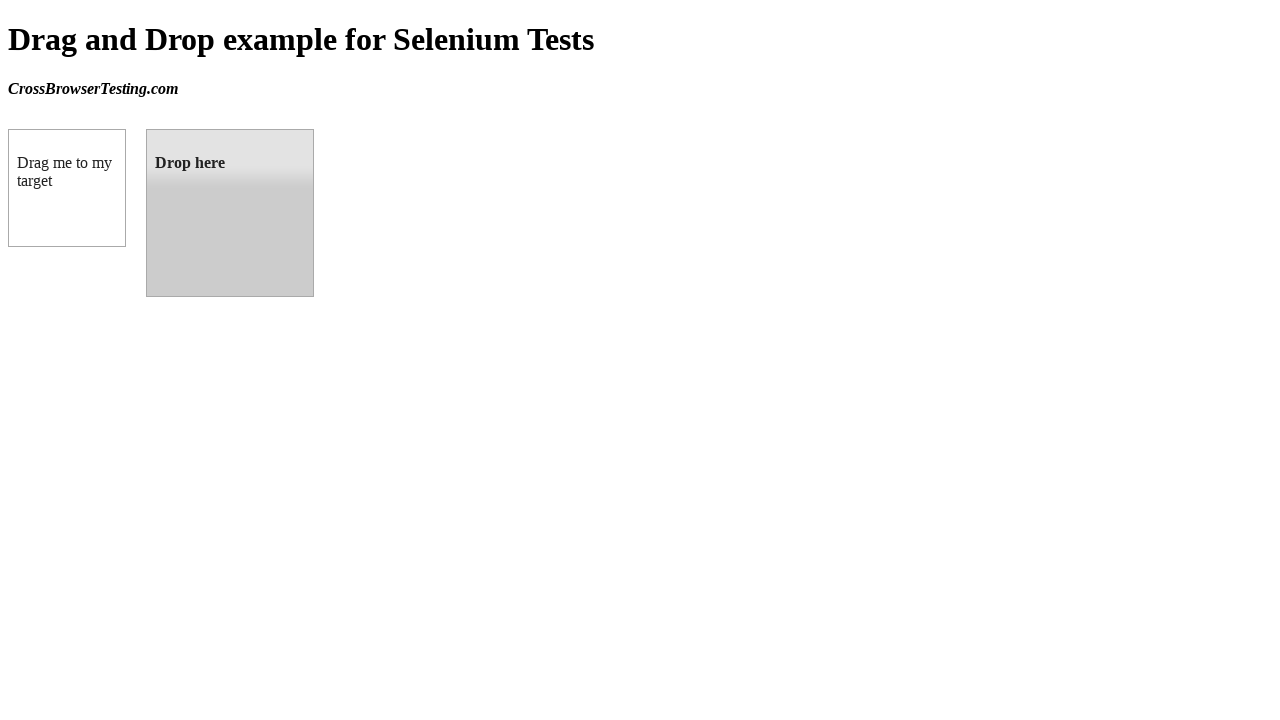

Retrieved bounding box for target element
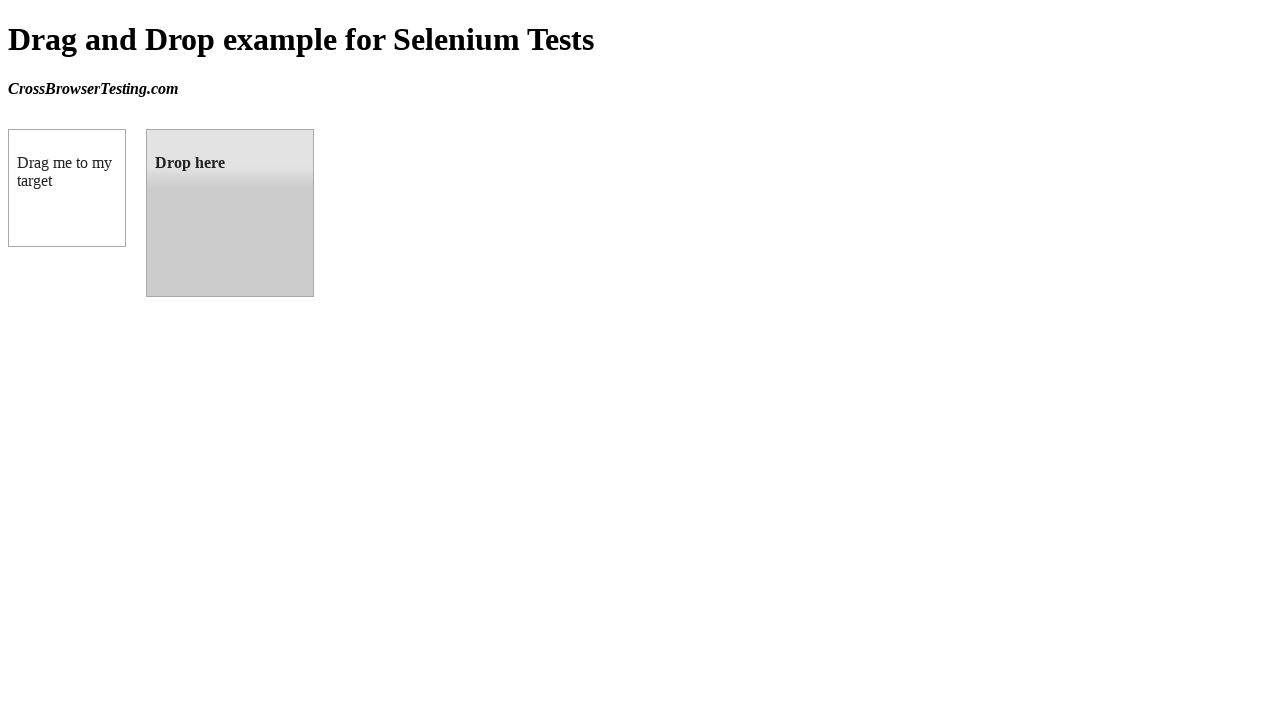

Moved mouse to center of source element at (67, 188)
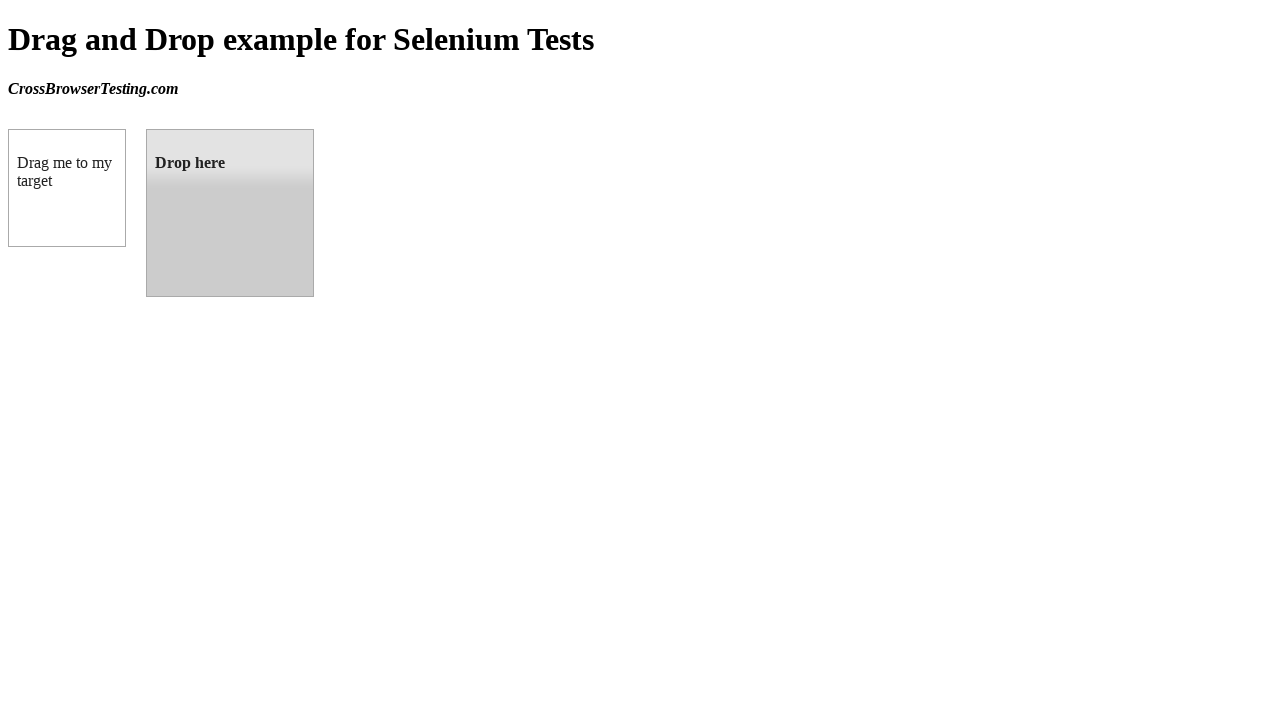

Performed mouse down (click and hold) on source element at (67, 188)
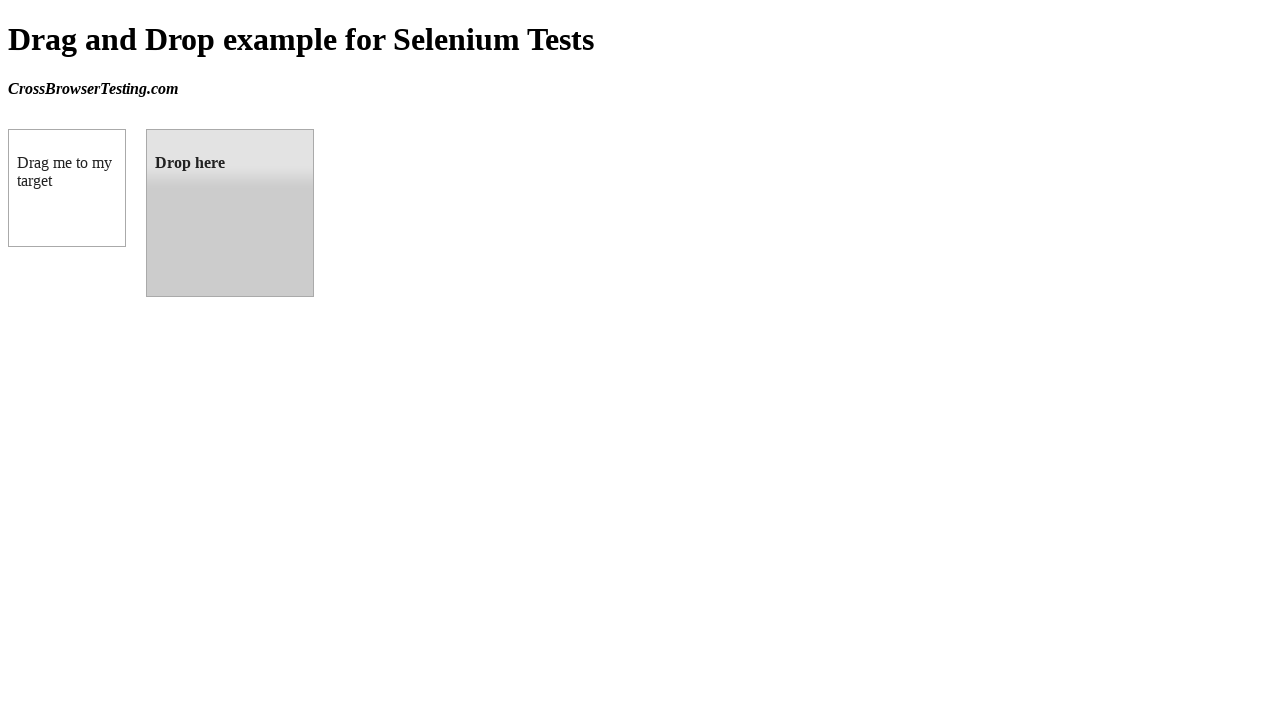

Moved mouse to center of target element while holding at (230, 213)
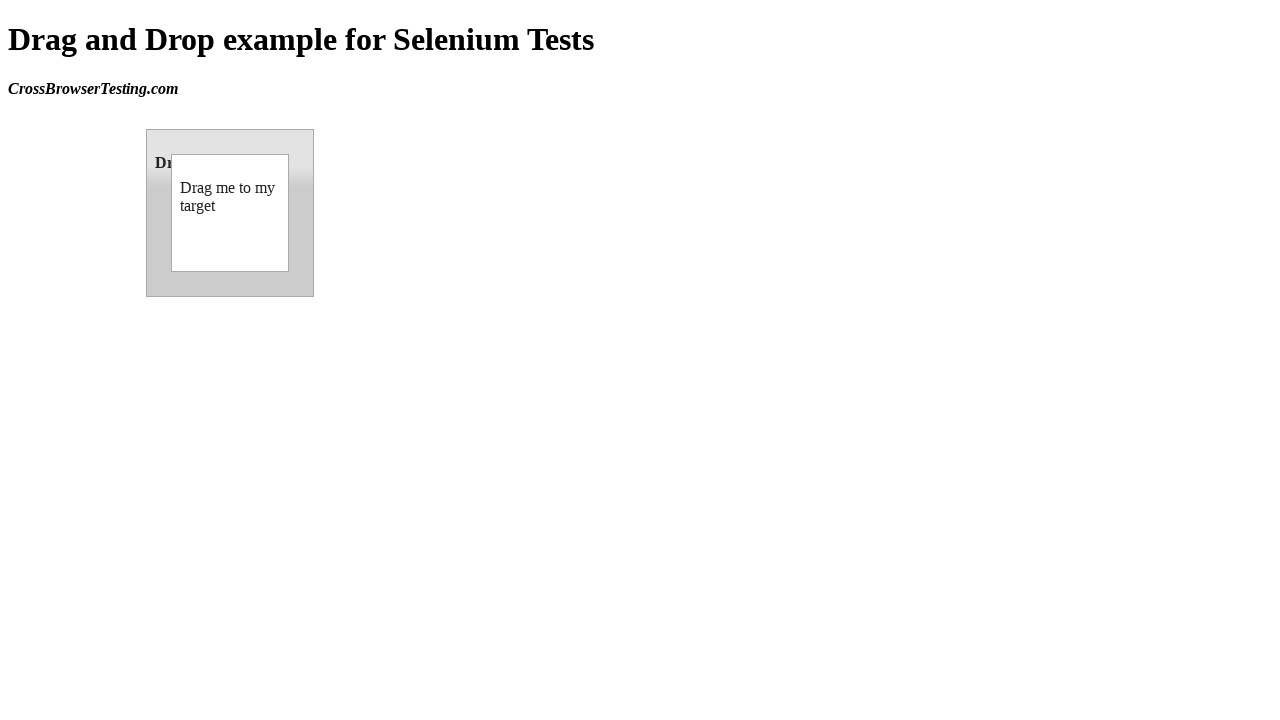

Released mouse button to complete drag and drop at (230, 213)
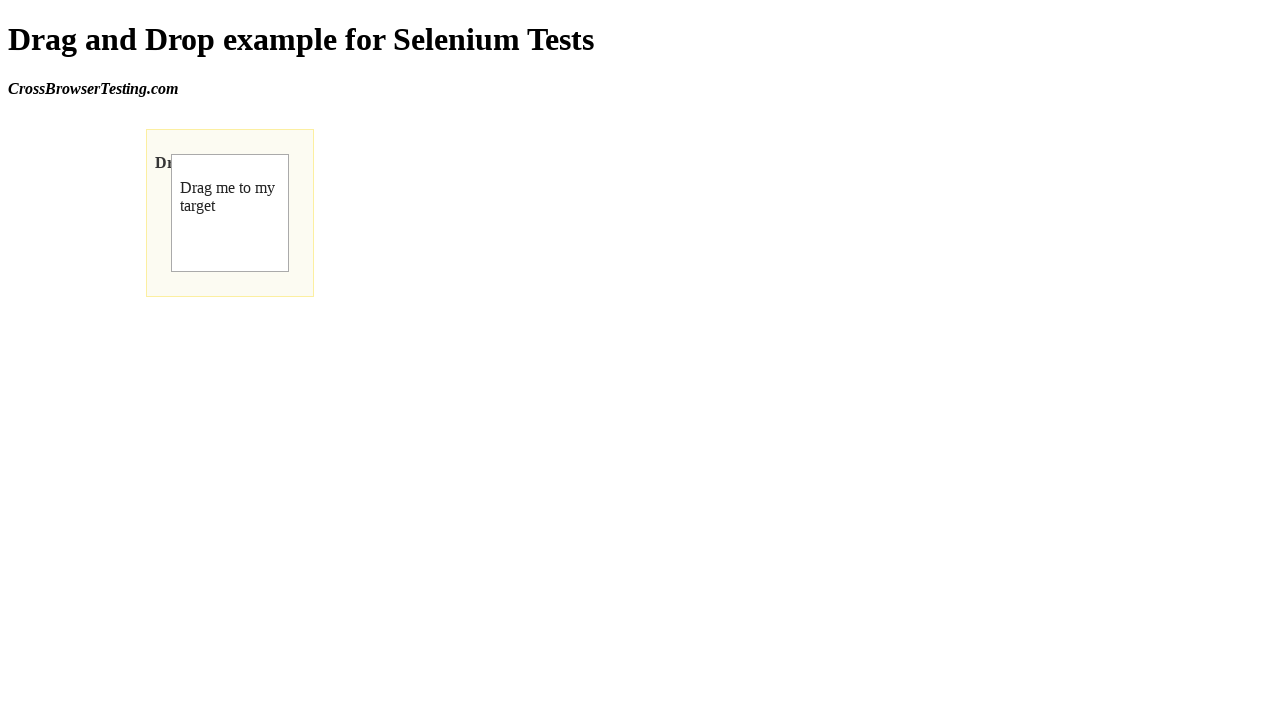

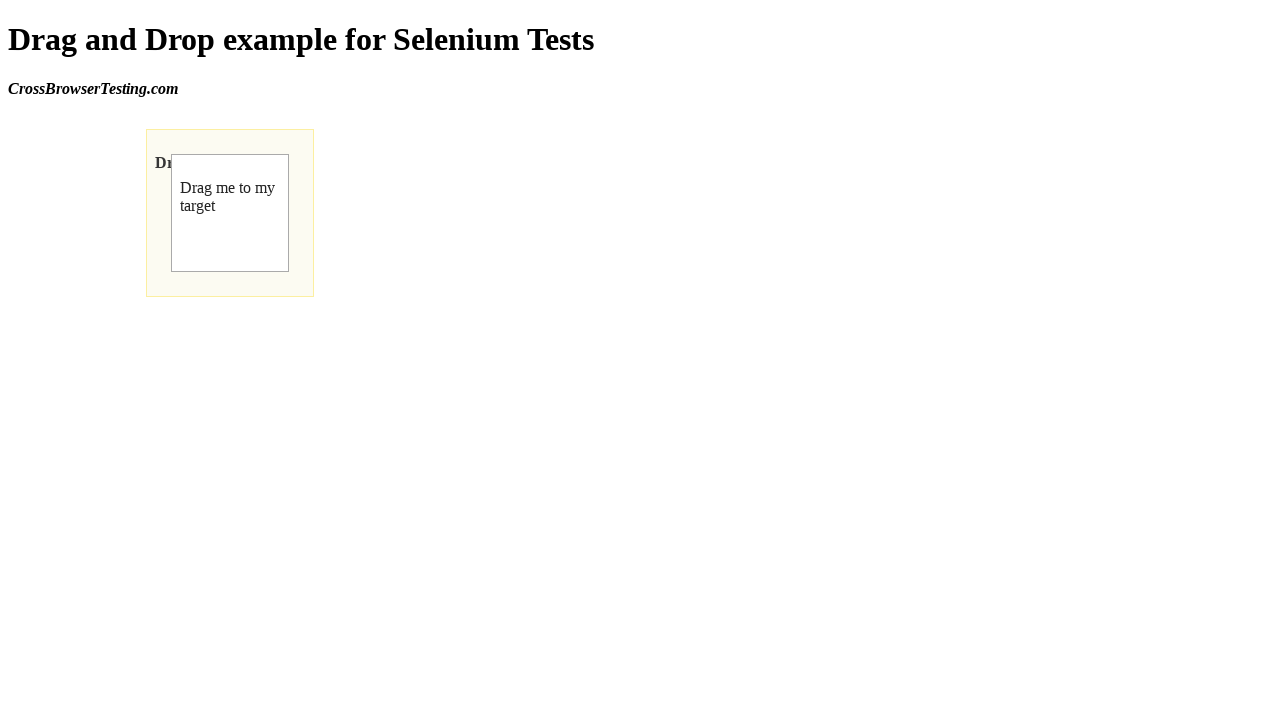